Tests clicking the primary button on the sign up page

Starting URL: https://moneyway.fly.dev/users/sign_up

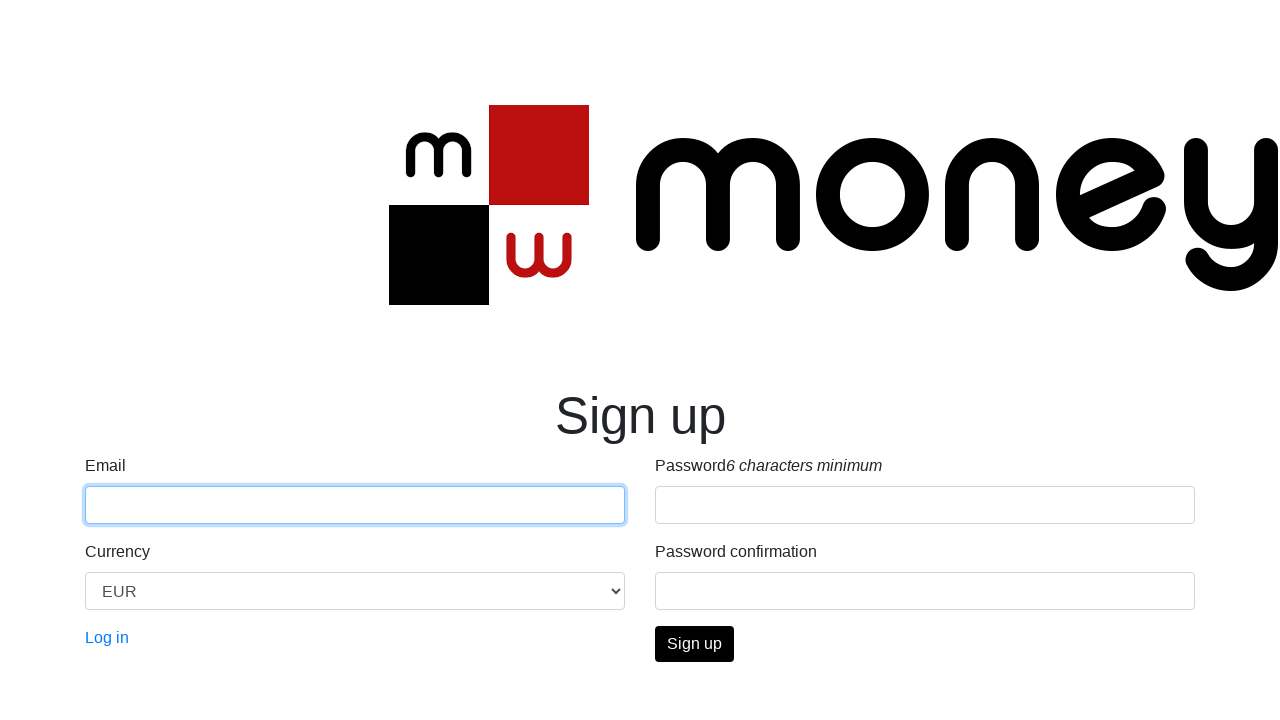

Navigated to sign up page
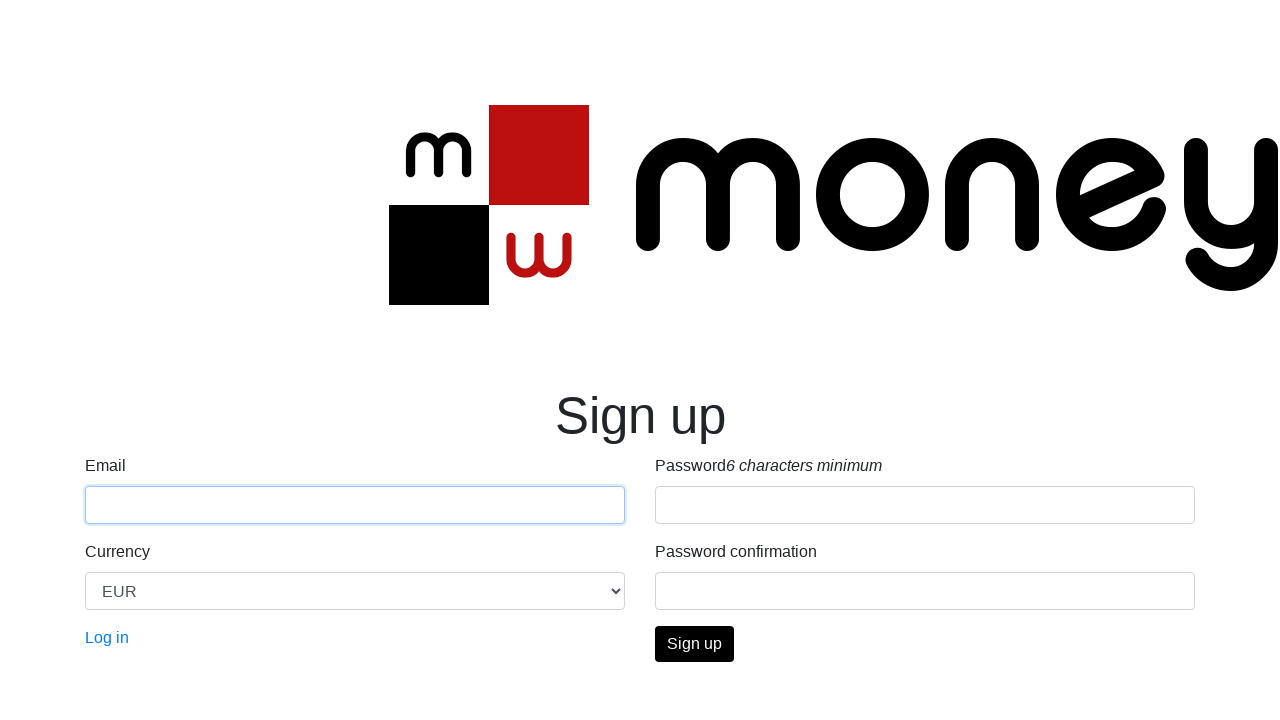

Clicked the primary button on the sign up page at (694, 644) on .btn-primary
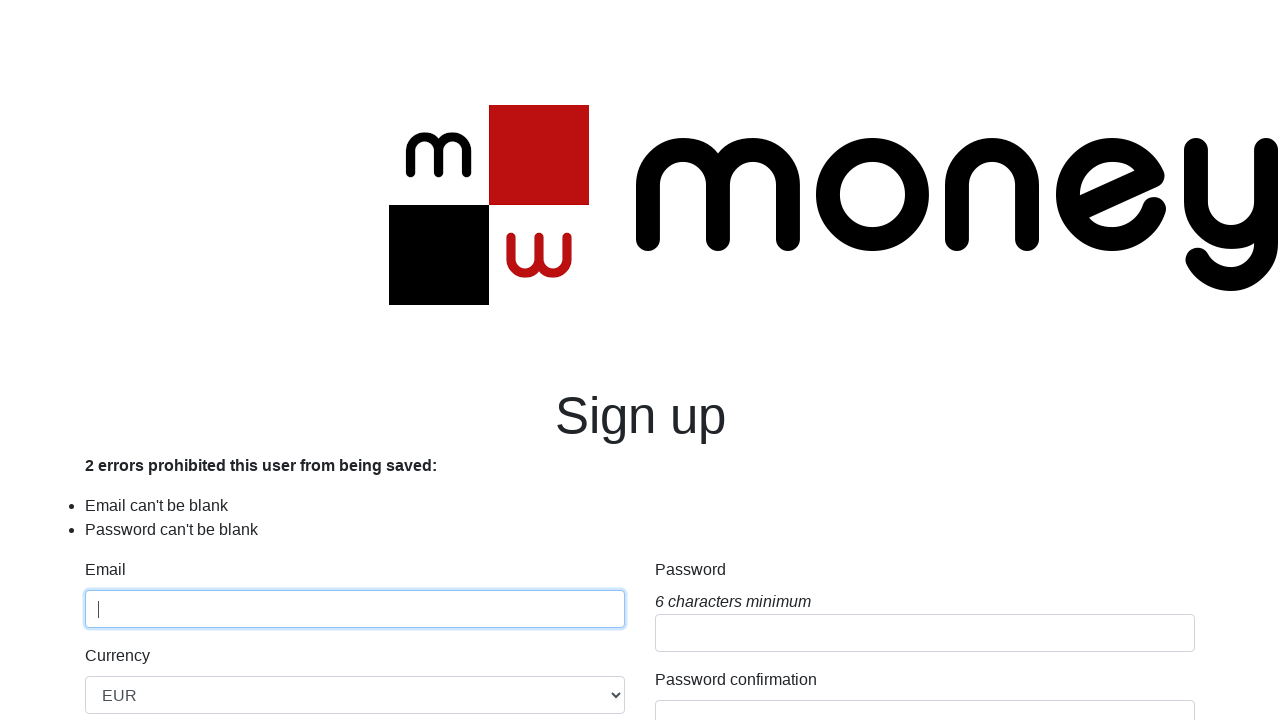

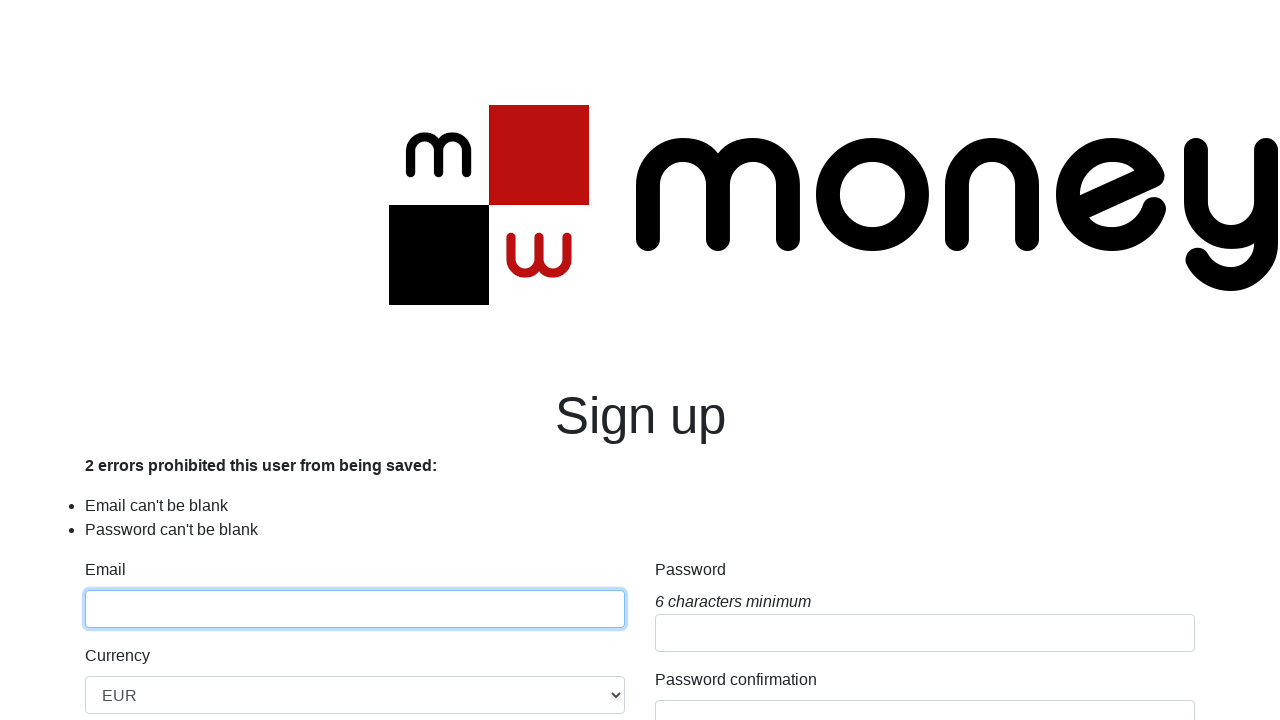